Tests a basic HTML form by filling username and comments fields, checking checkboxes, submitting the form, and verifying the results are displayed

Starting URL: https://testpages.eviltester.com/styled/basic-html-form-test.html

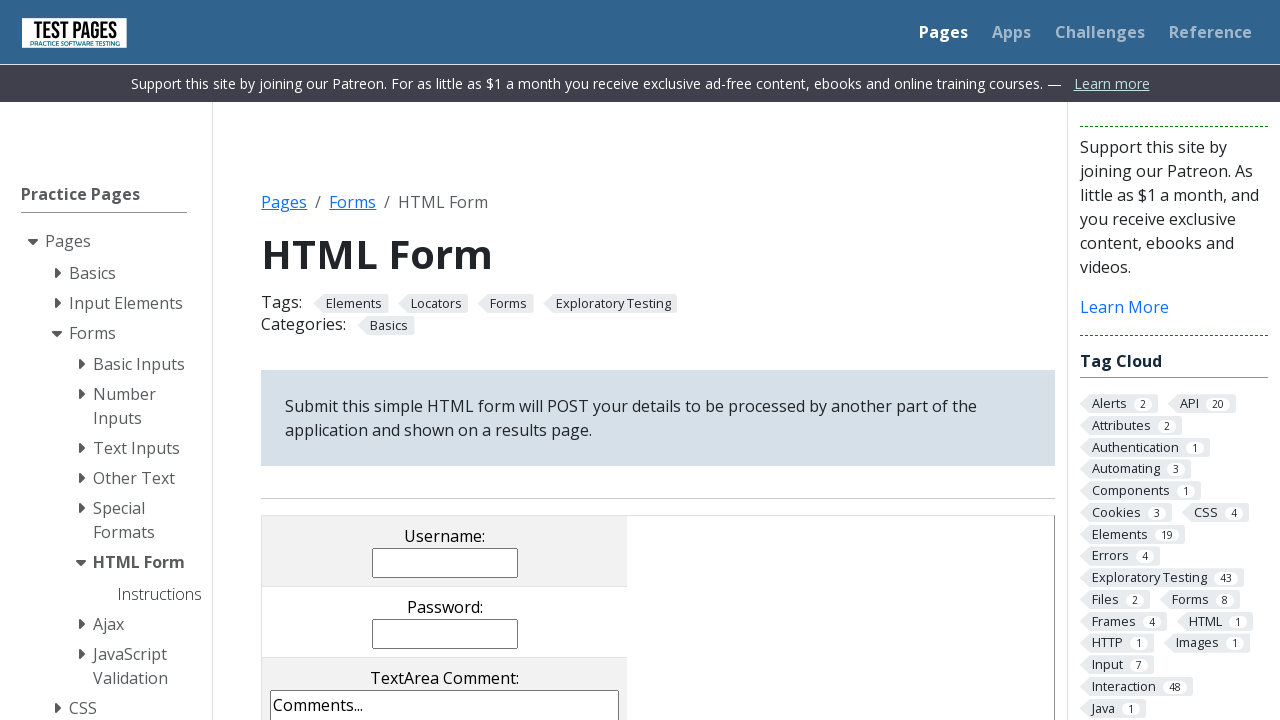

Cleared username field on input[name='username']
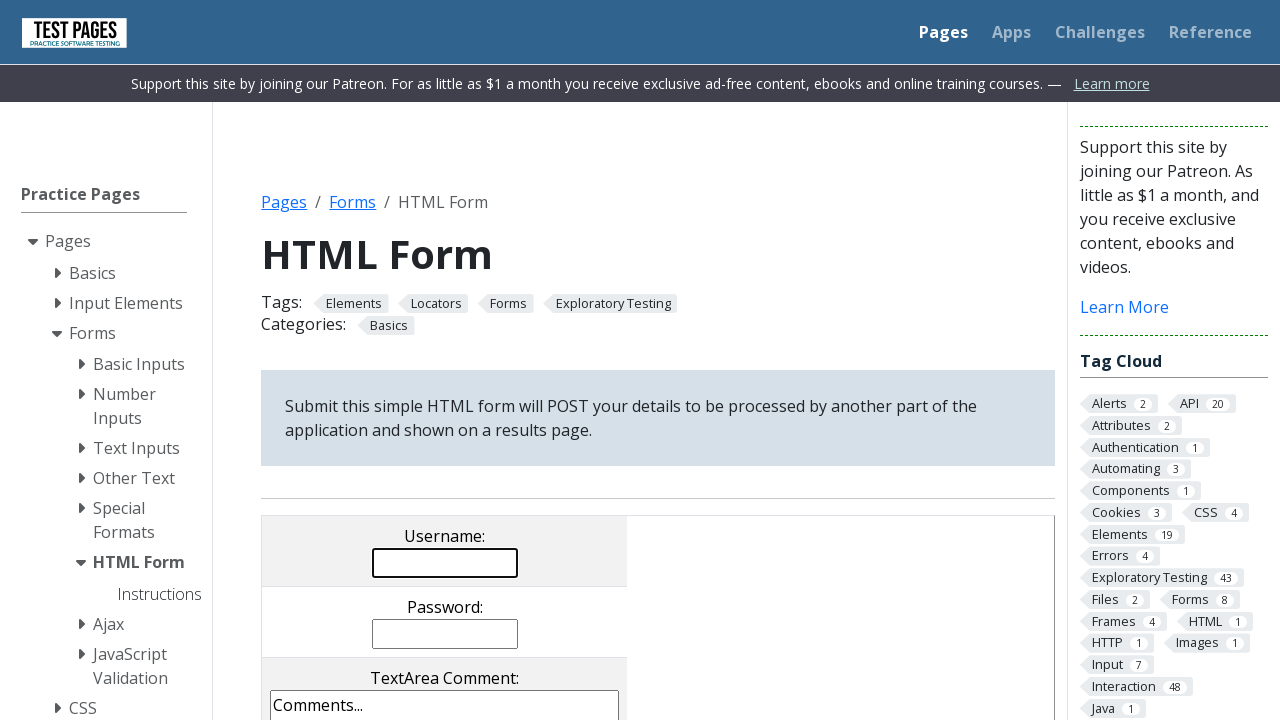

Filled username field with 'testuser123' on input[name='username']
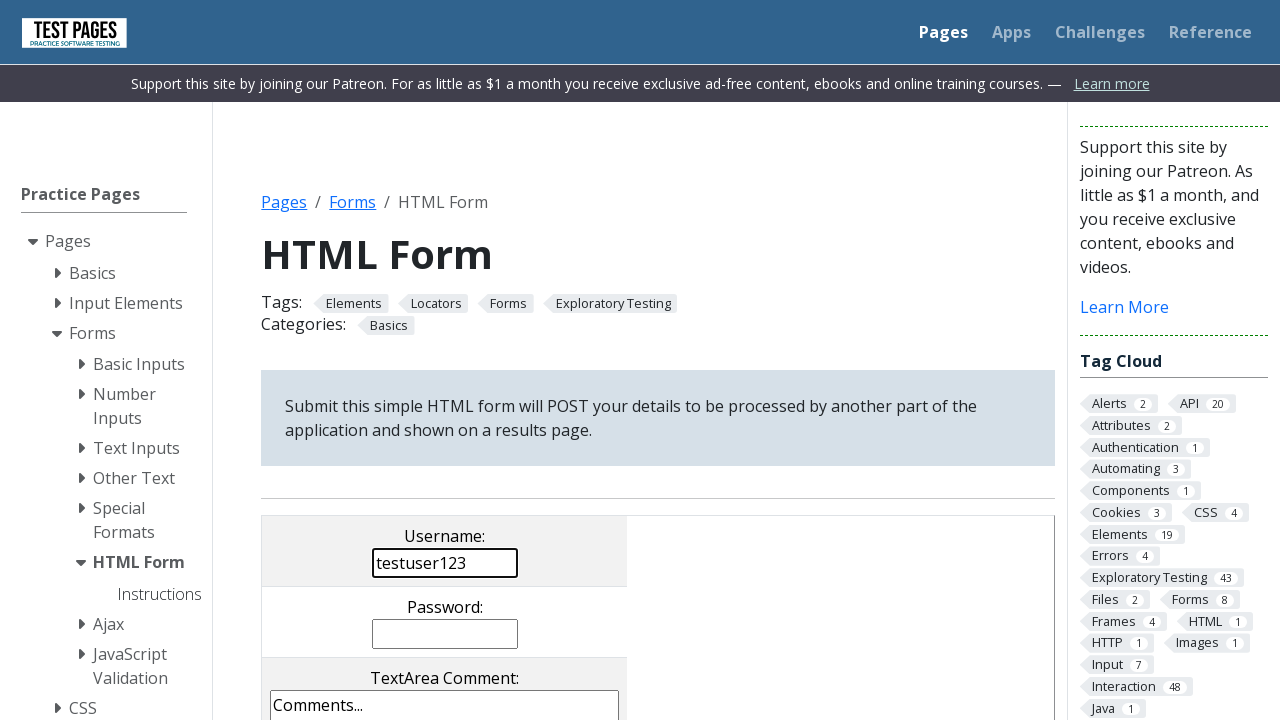

Cleared comments field on textarea[name='comments']
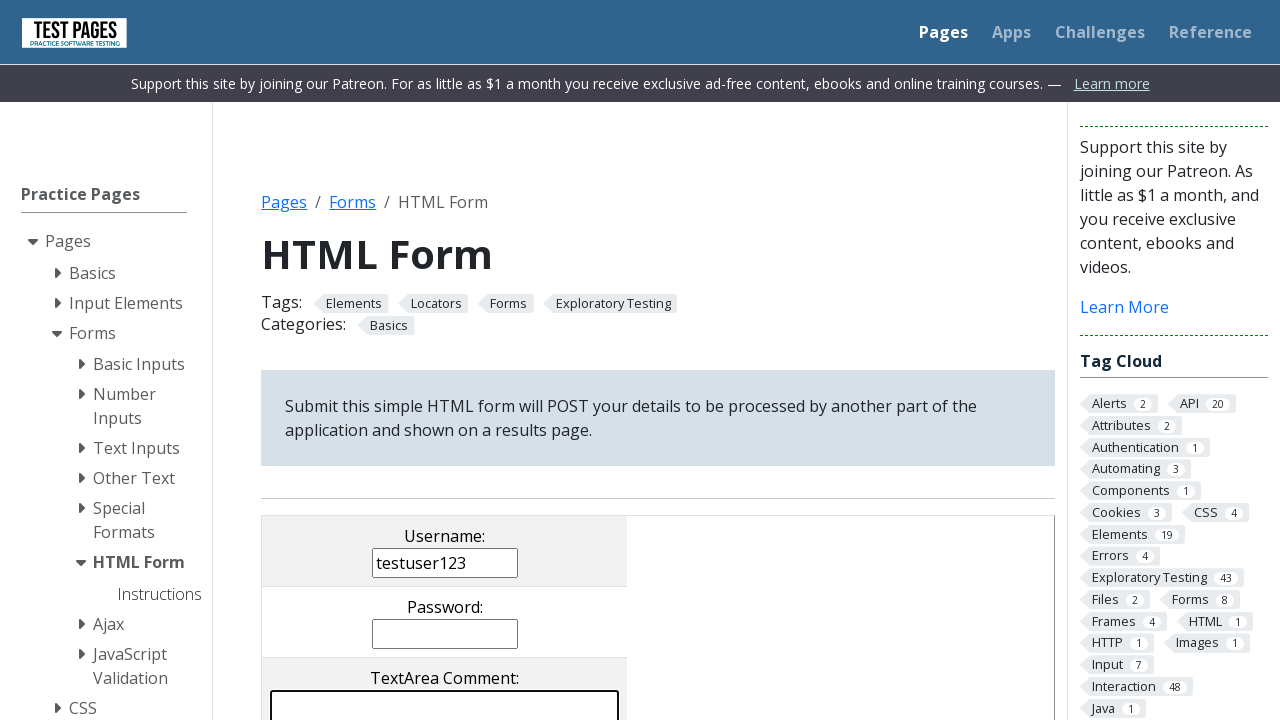

Filled comments field with 'This is a test comment' on textarea[name='comments']
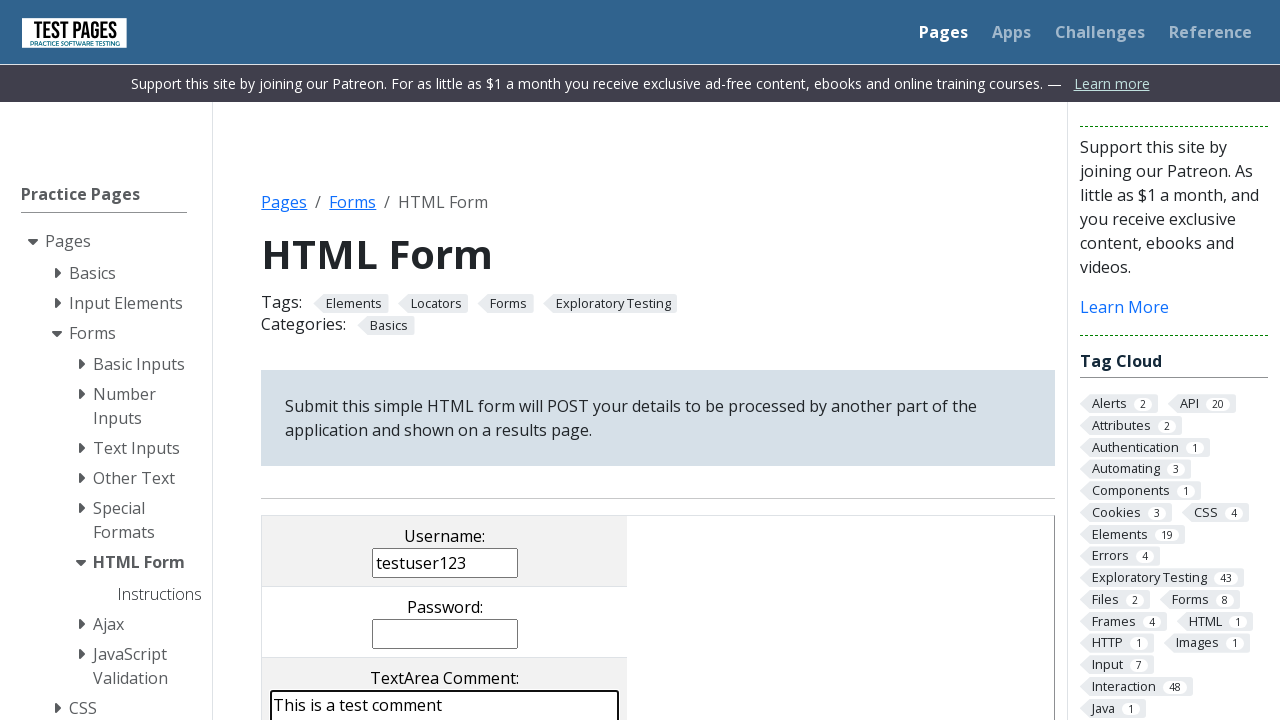

Checked checkbox cb1 at (299, 360) on input[type='checkbox'][value='cb1']
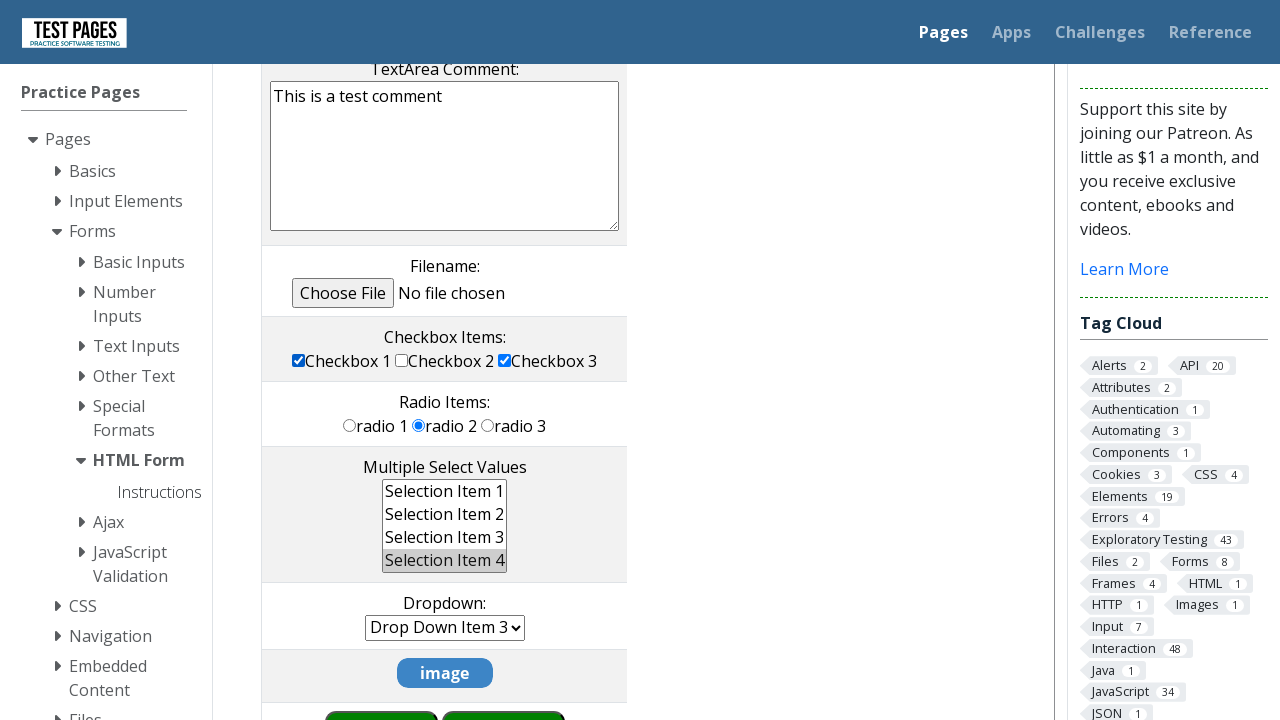

Clicked submit button to submit the form at (504, 690) on input[type='submit']
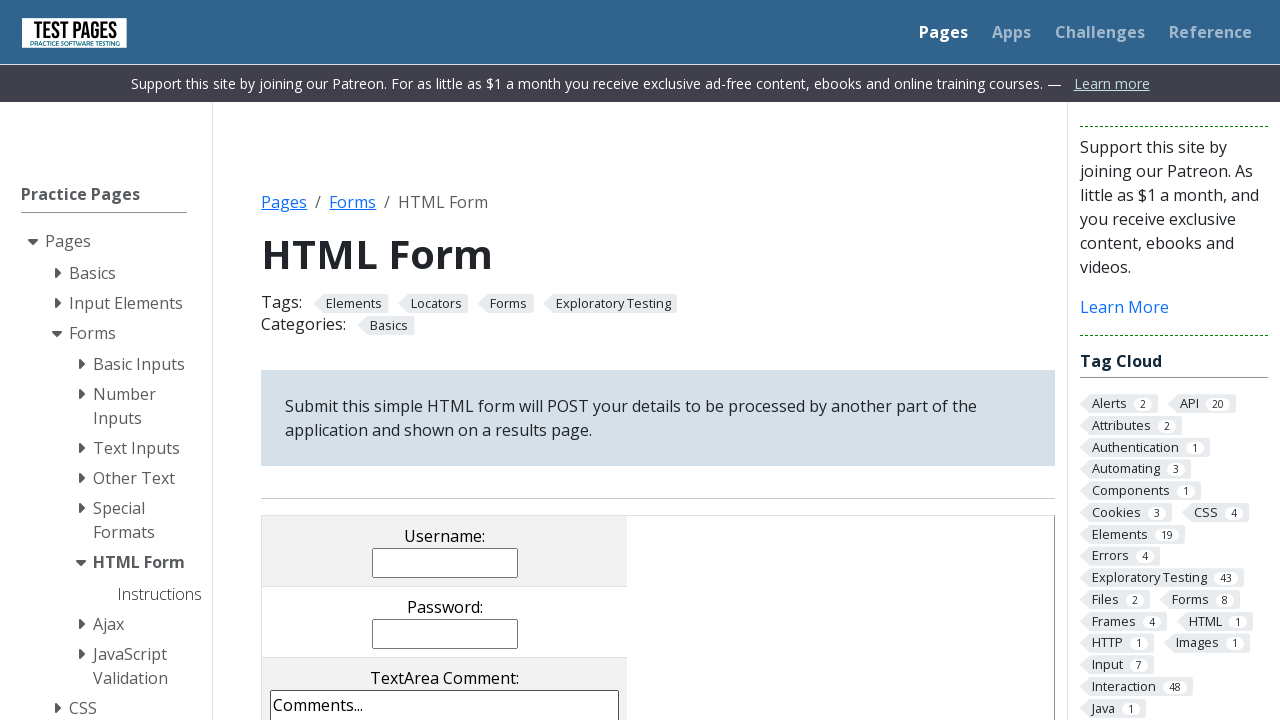

Form results section became visible
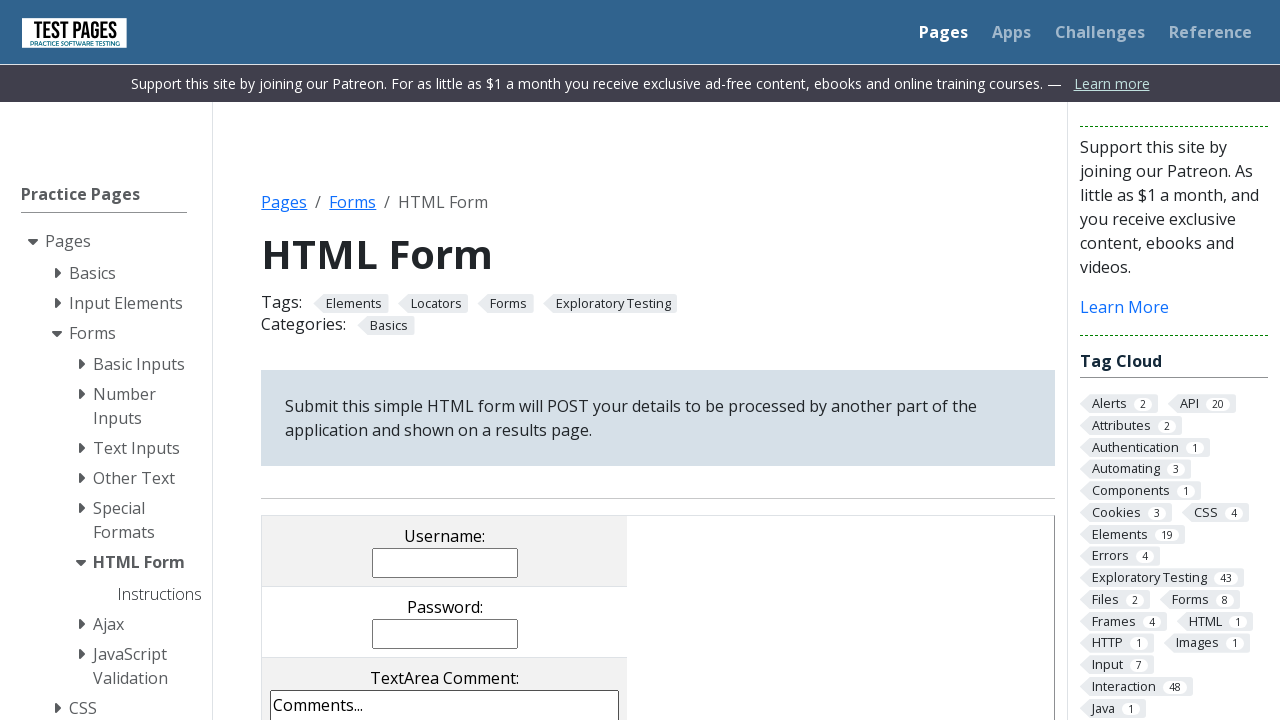

Verified that 'testuser123' appears in the form results
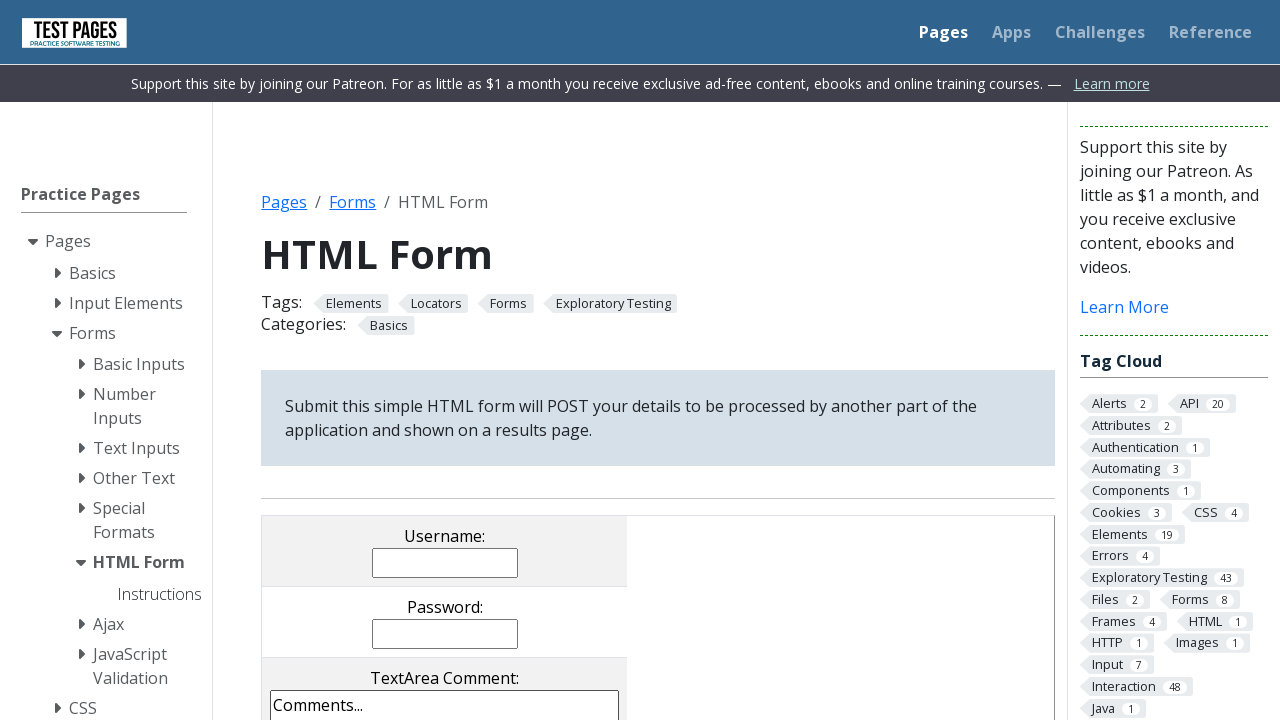

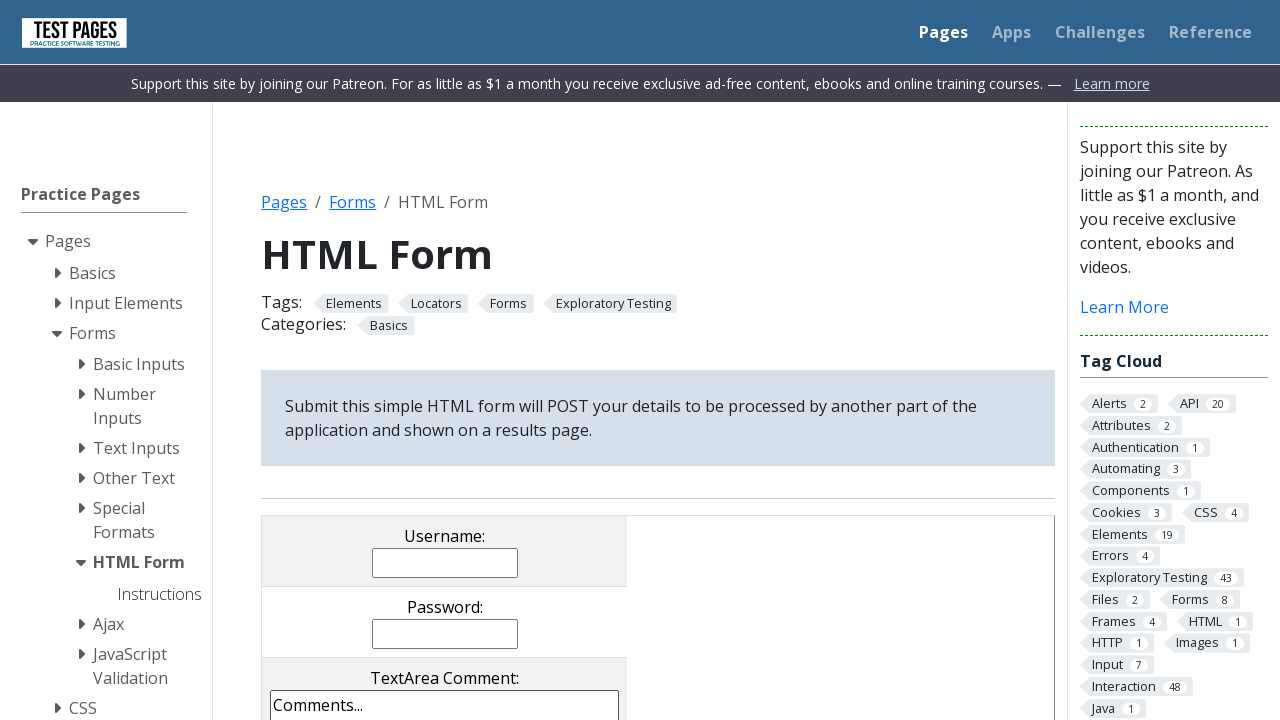